Tests navigation to Running and Debugging Tests documentation page via sidebar

Starting URL: https://playwright.dev/

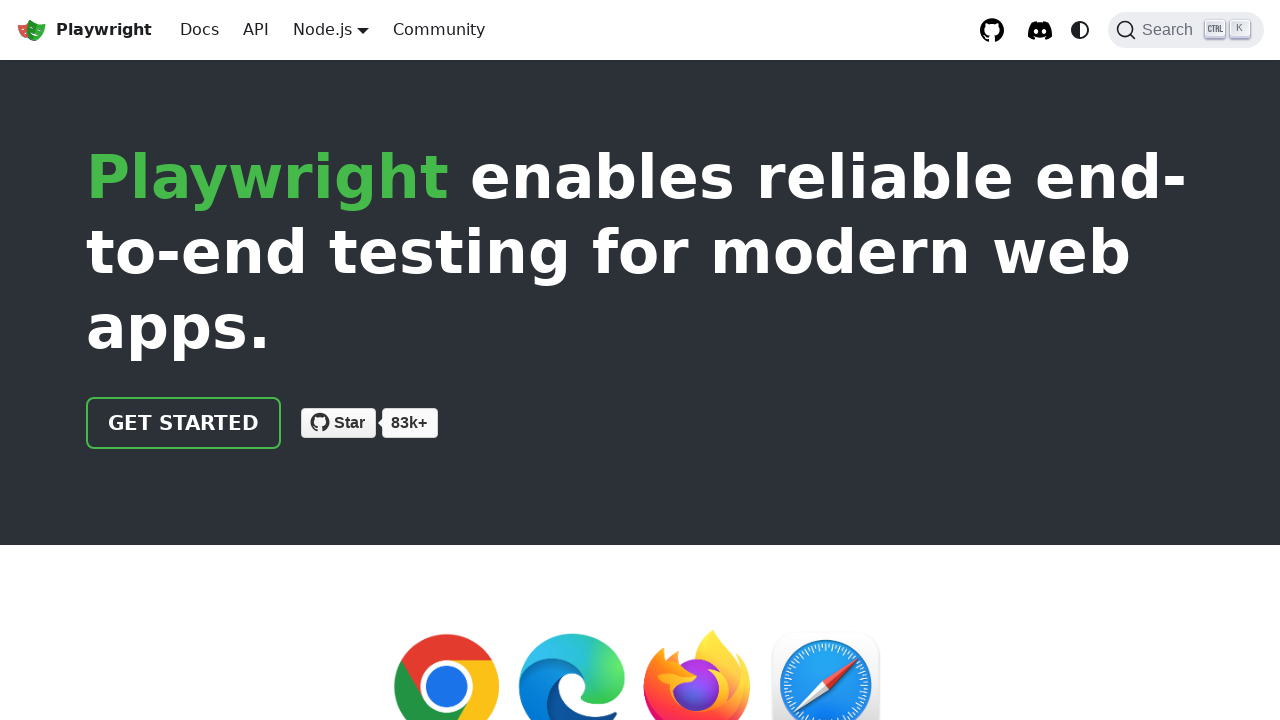

Clicked Docs link in navigation at (200, 30) on internal:role=link[name="Docs"i]
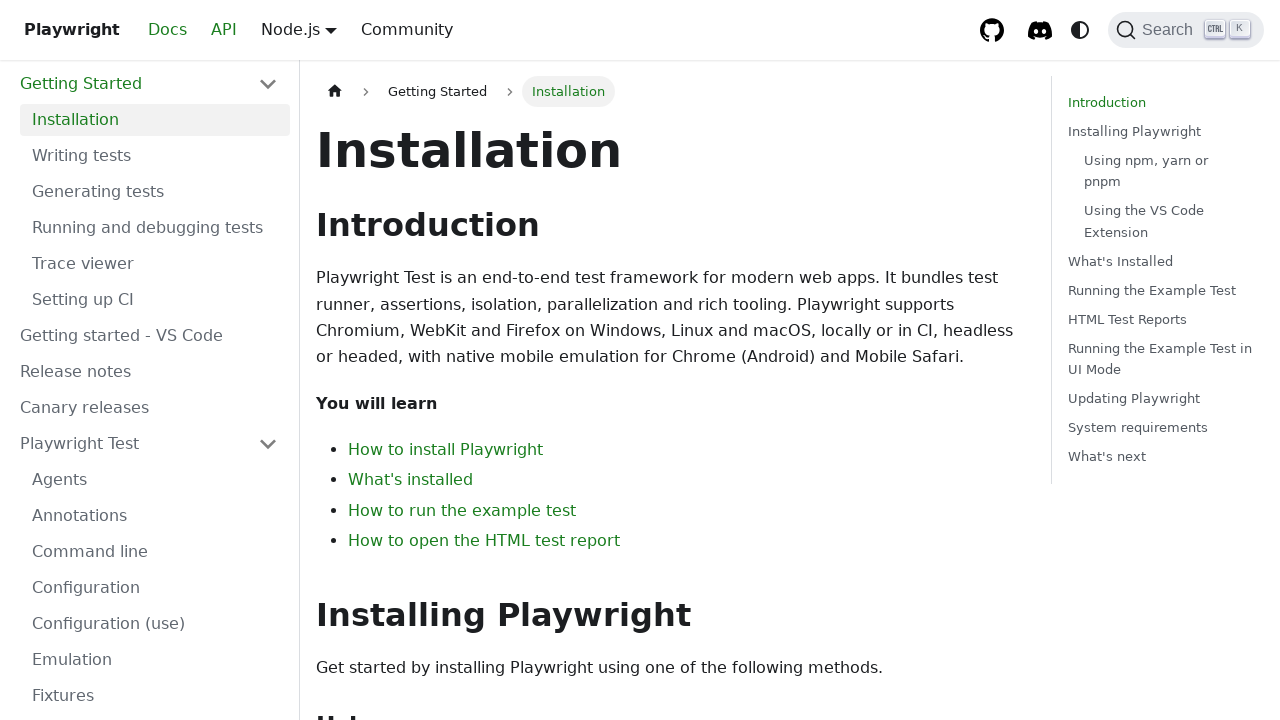

Clicked 'Running and debugging tests' link in sidebar at (155, 228) on .theme-doc-sidebar-item-category.theme-doc-sidebar-item-category-level-1.menu__l
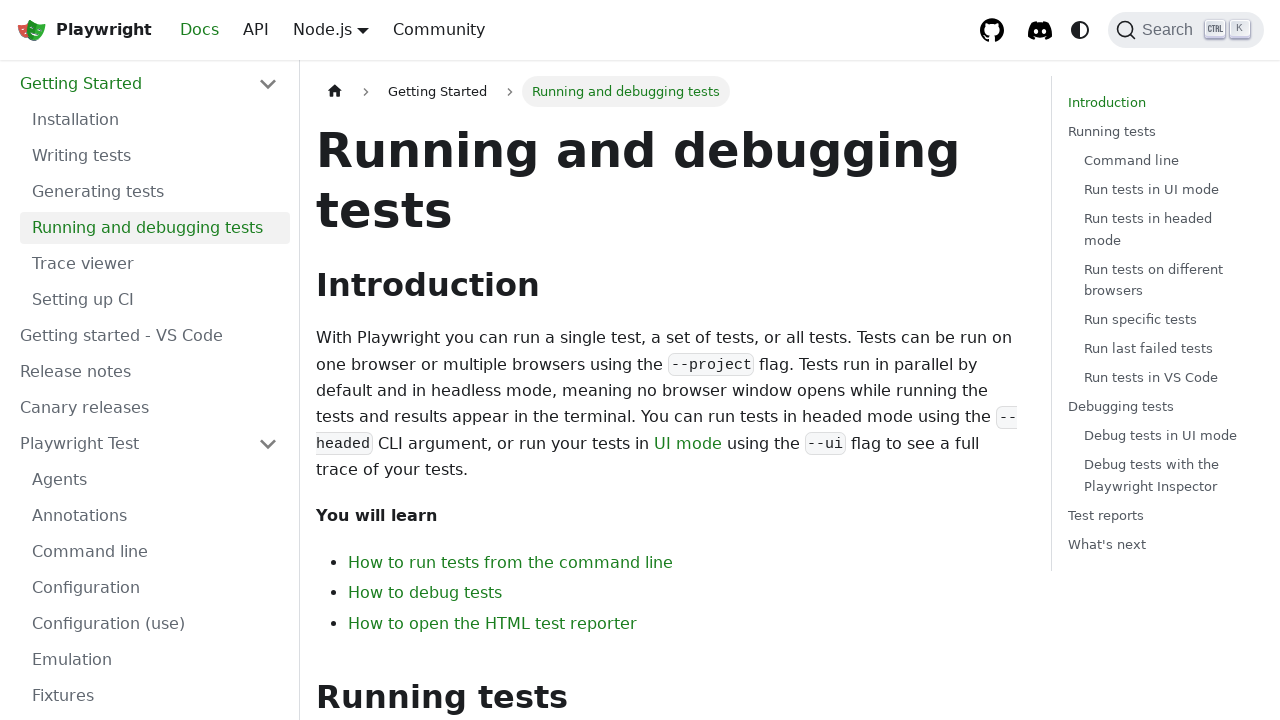

Verified navigation to Running and Debugging Tests documentation page
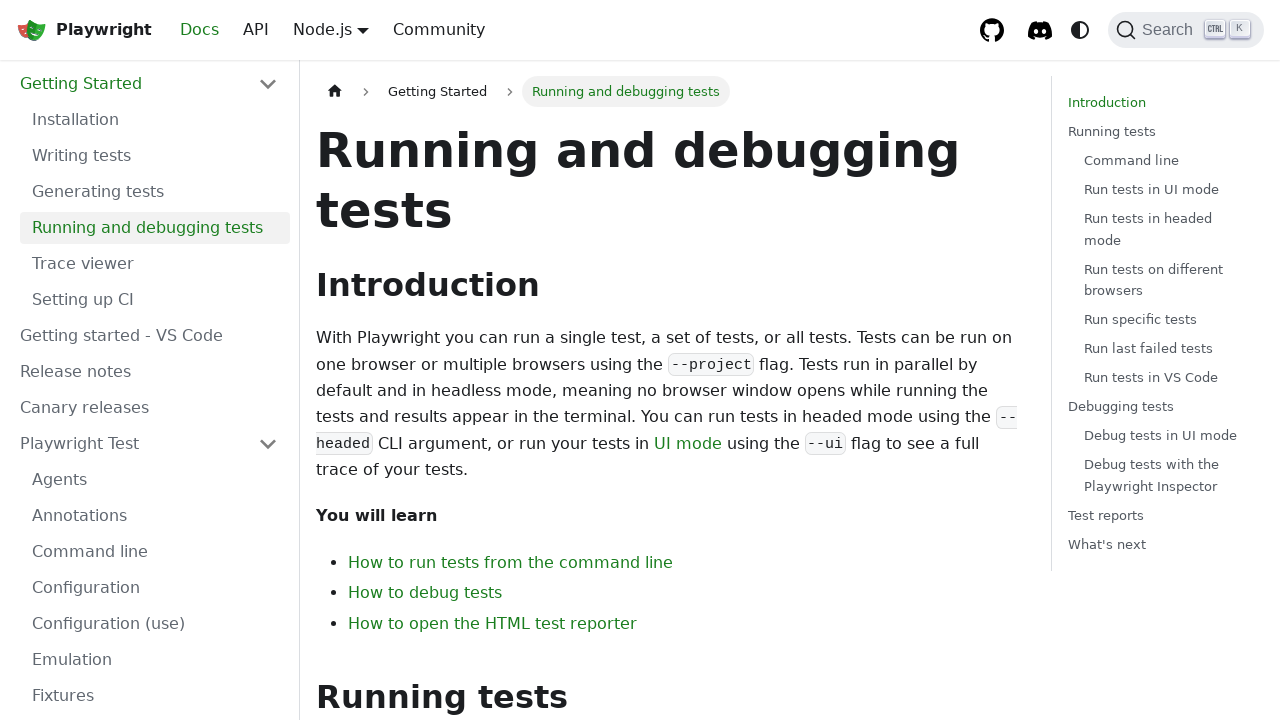

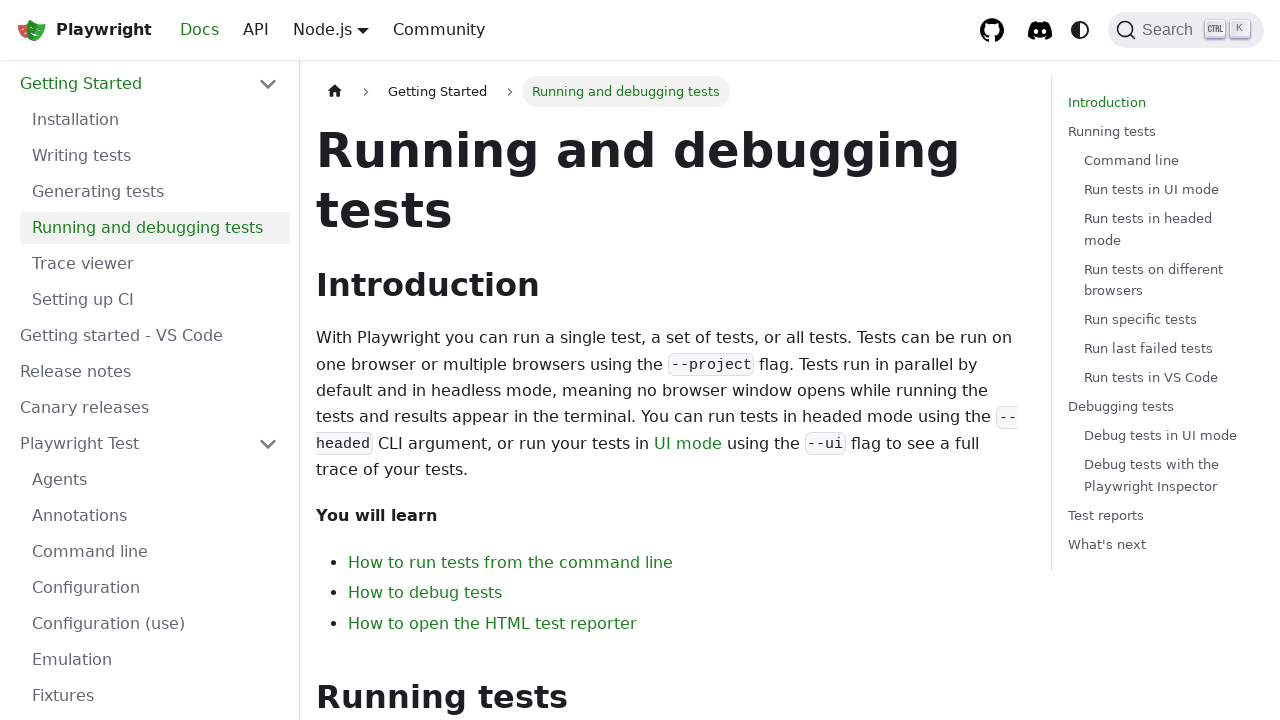